Tests user registration by clicking the Register link, filling in registration form data, and verifying successful registration

Starting URL: https://parabank.parasoft.com/parabank/index.htm

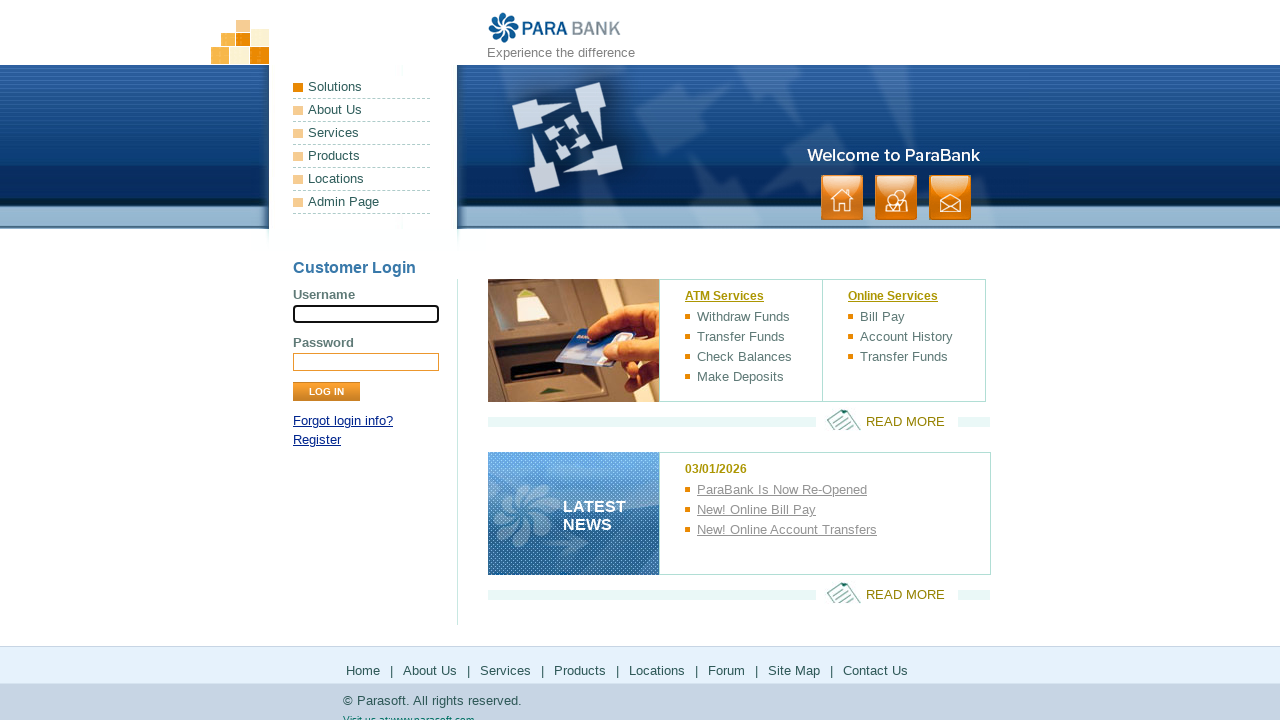

Clicked Register link at (317, 440) on a[href*='register']
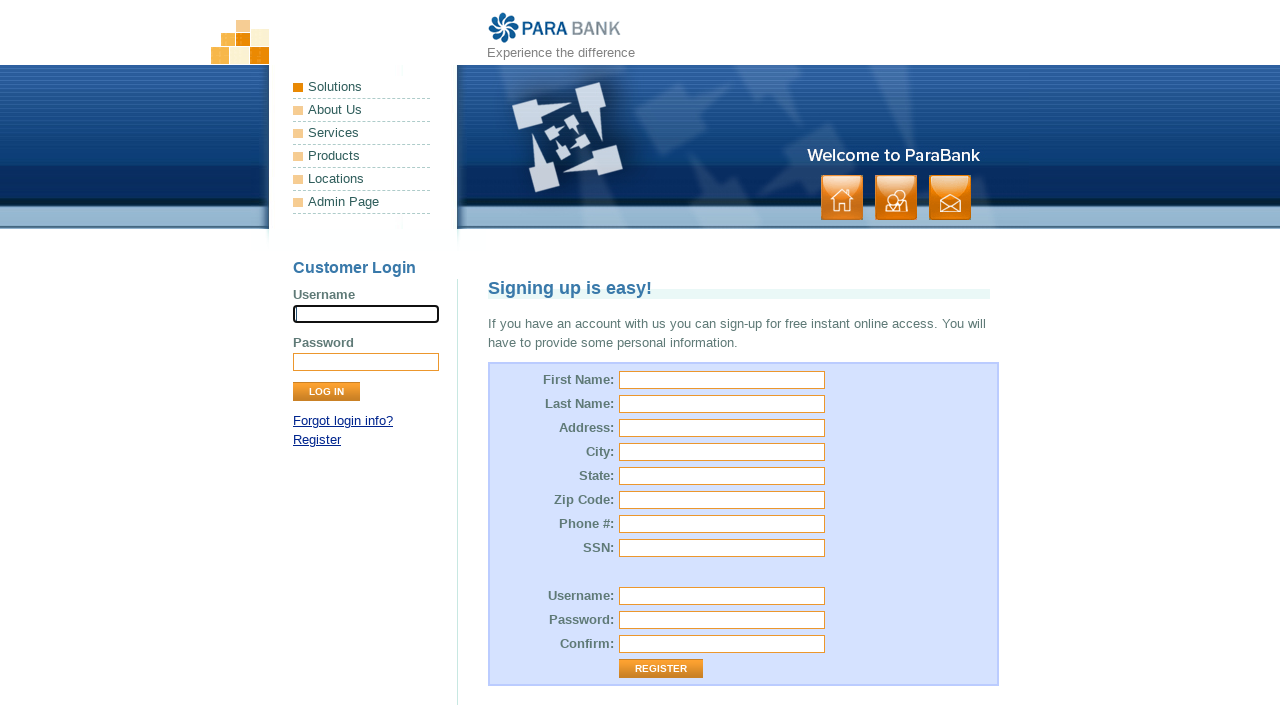

Filled first name field with 'John' on input[id='customer.firstName']
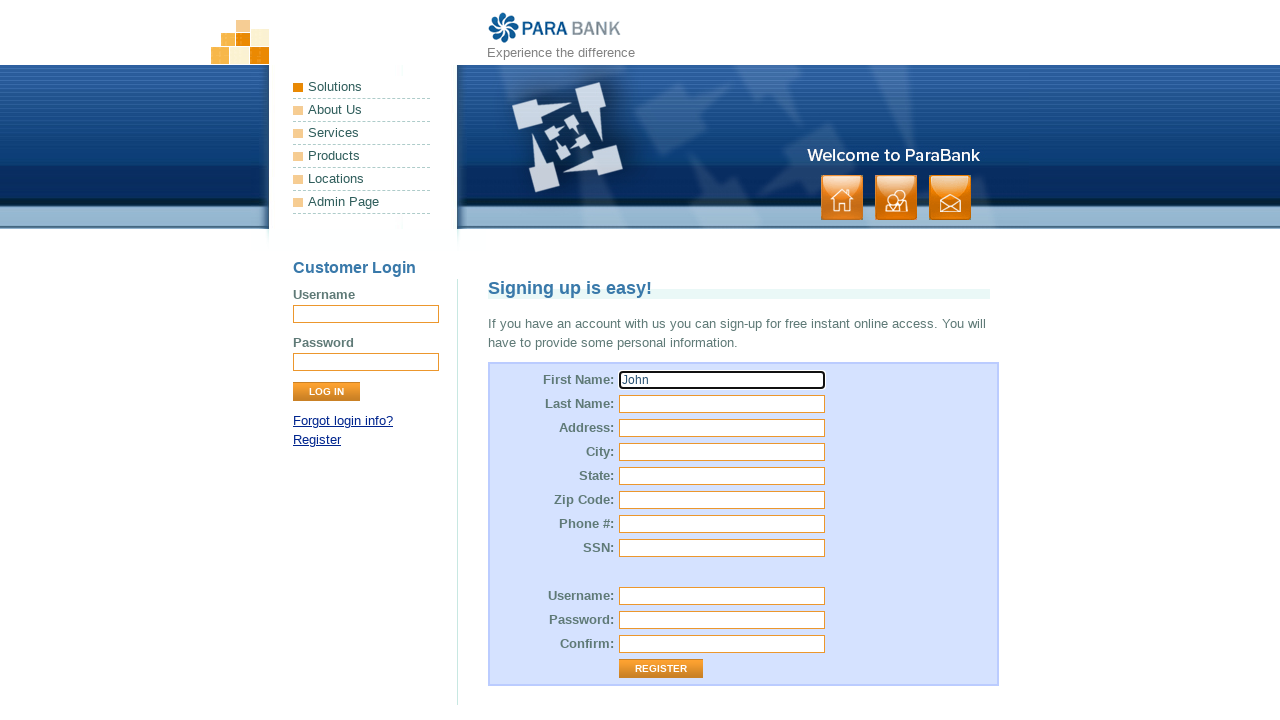

Filled last name field with 'Anderson' on input[id='customer.lastName']
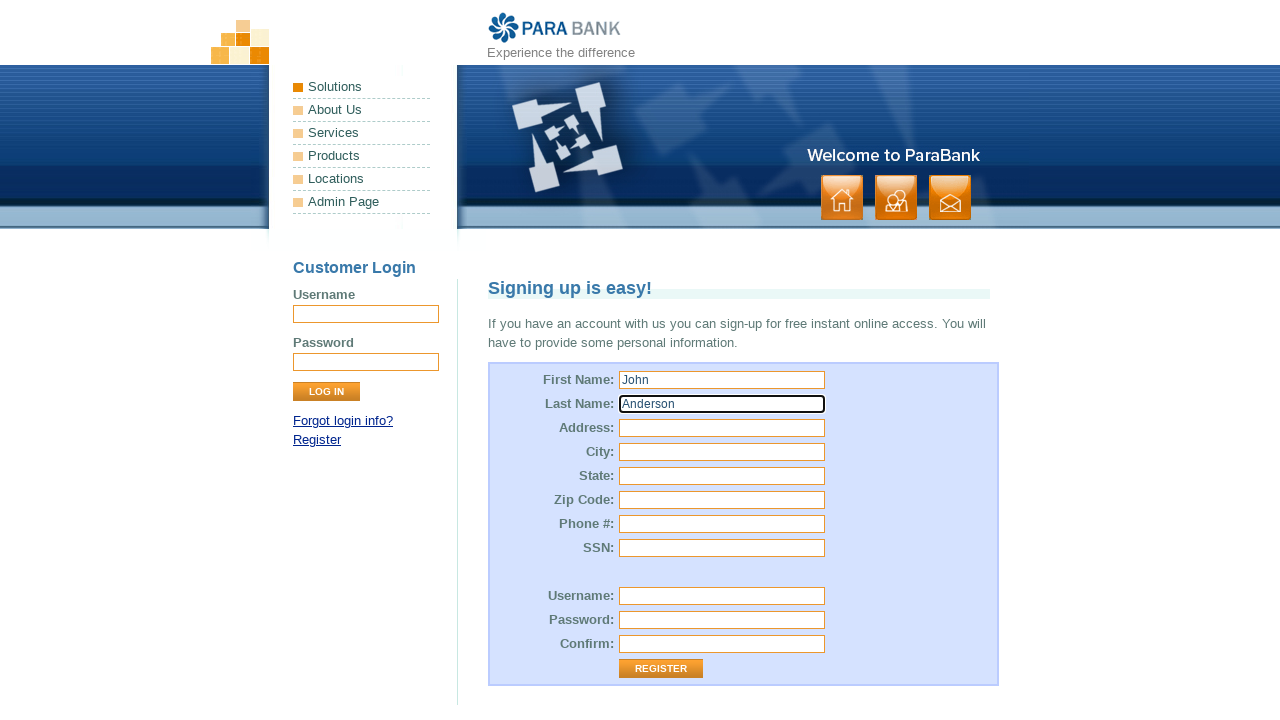

Filled street address with '456 Oak Street' on input[id='customer.address.street']
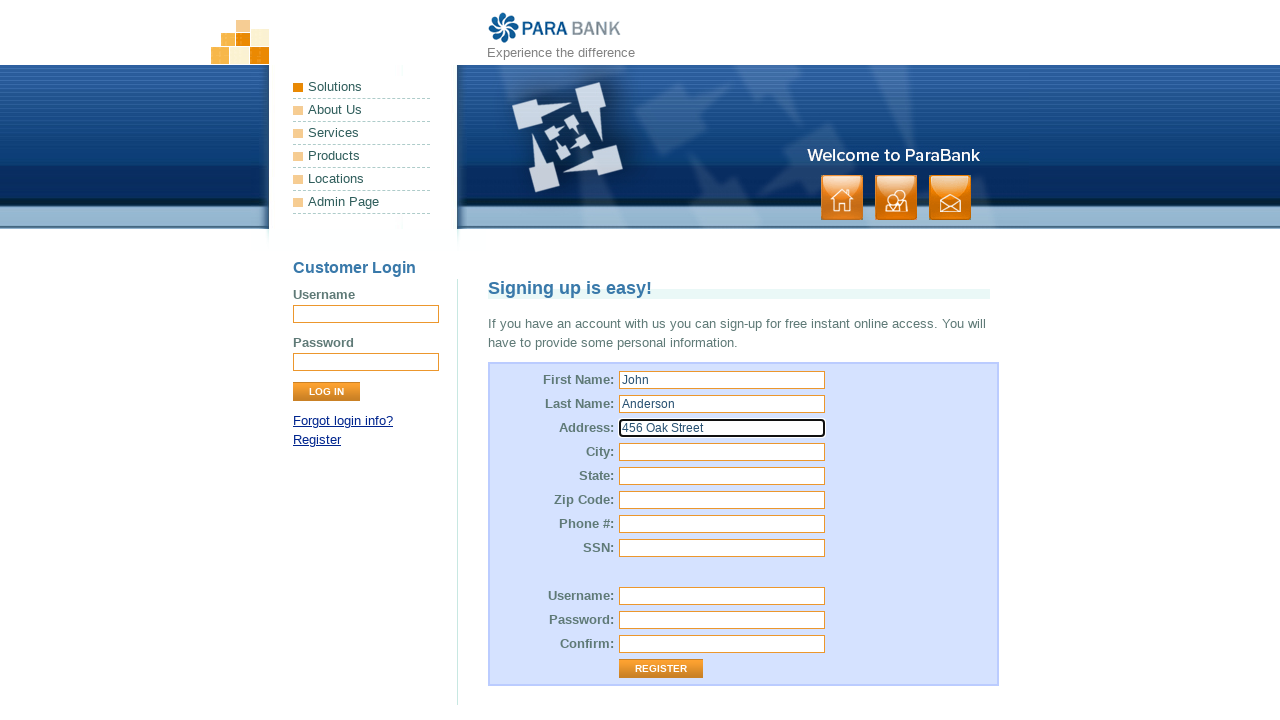

Filled city field with 'Springfield' on input[id='customer.address.city']
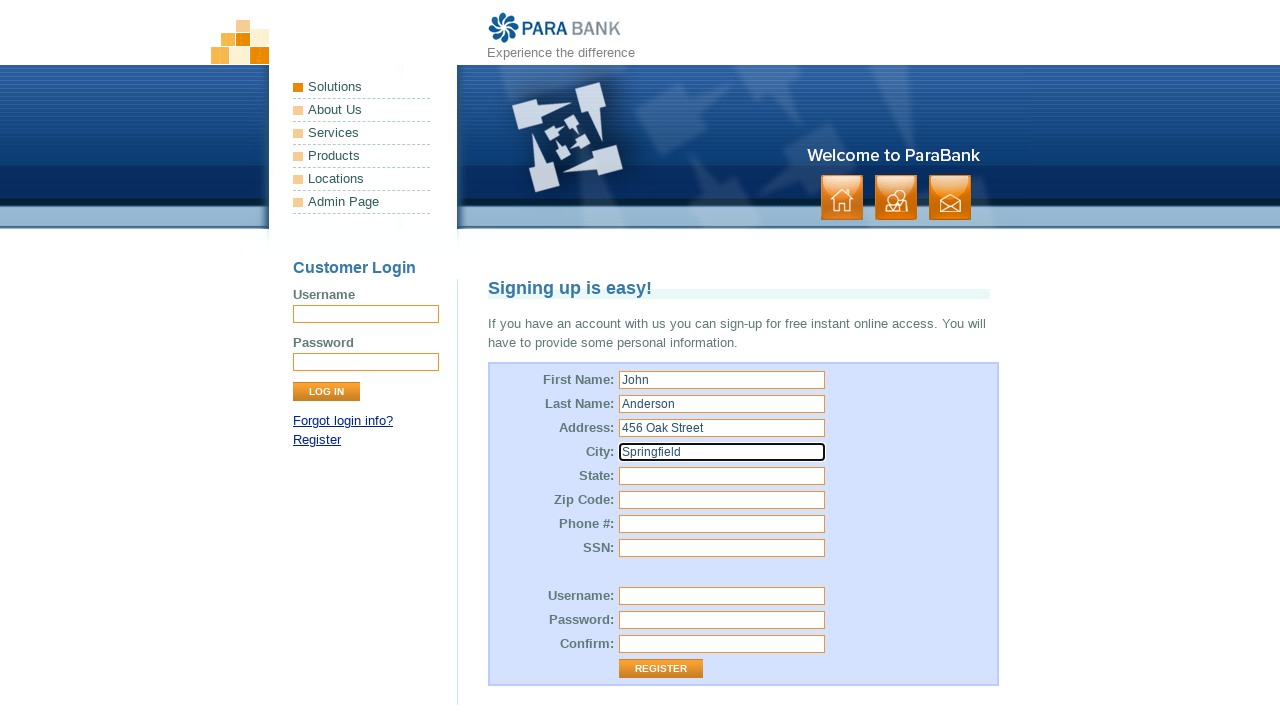

Filled state field with 'Illinois' on input[id='customer.address.state']
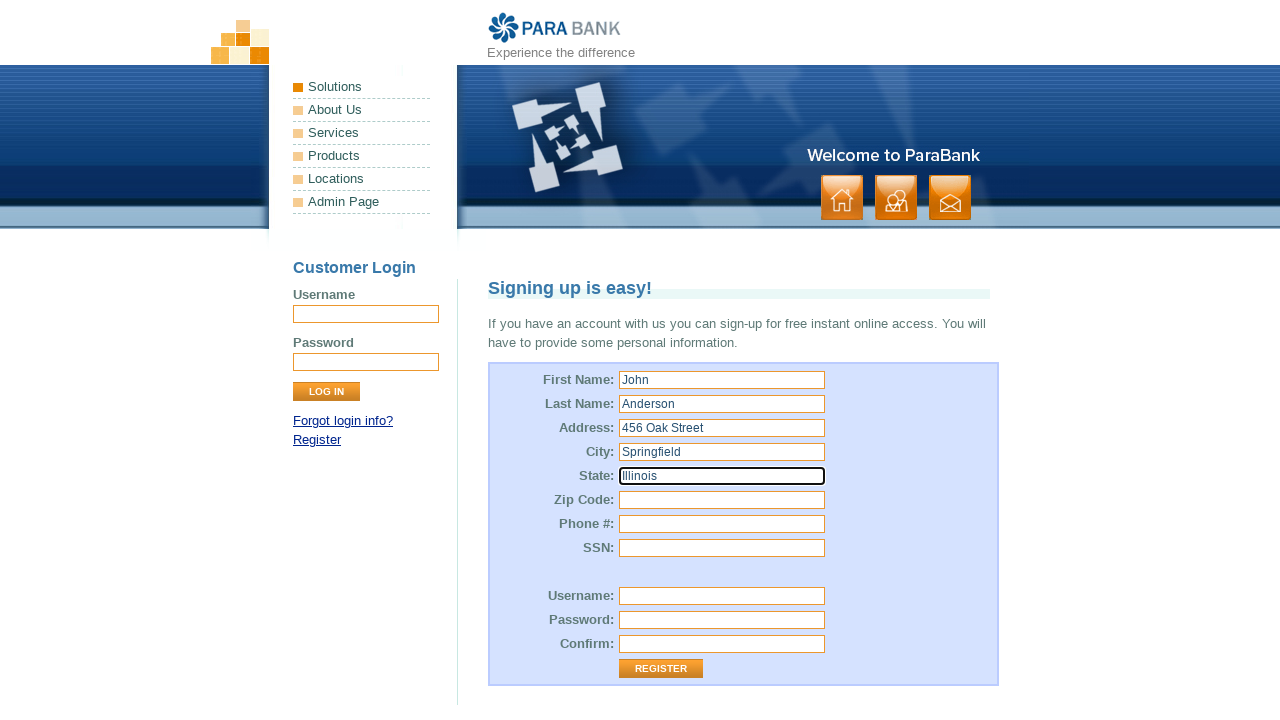

Filled zip code field with '62704' on input[id='customer.address.zipCode']
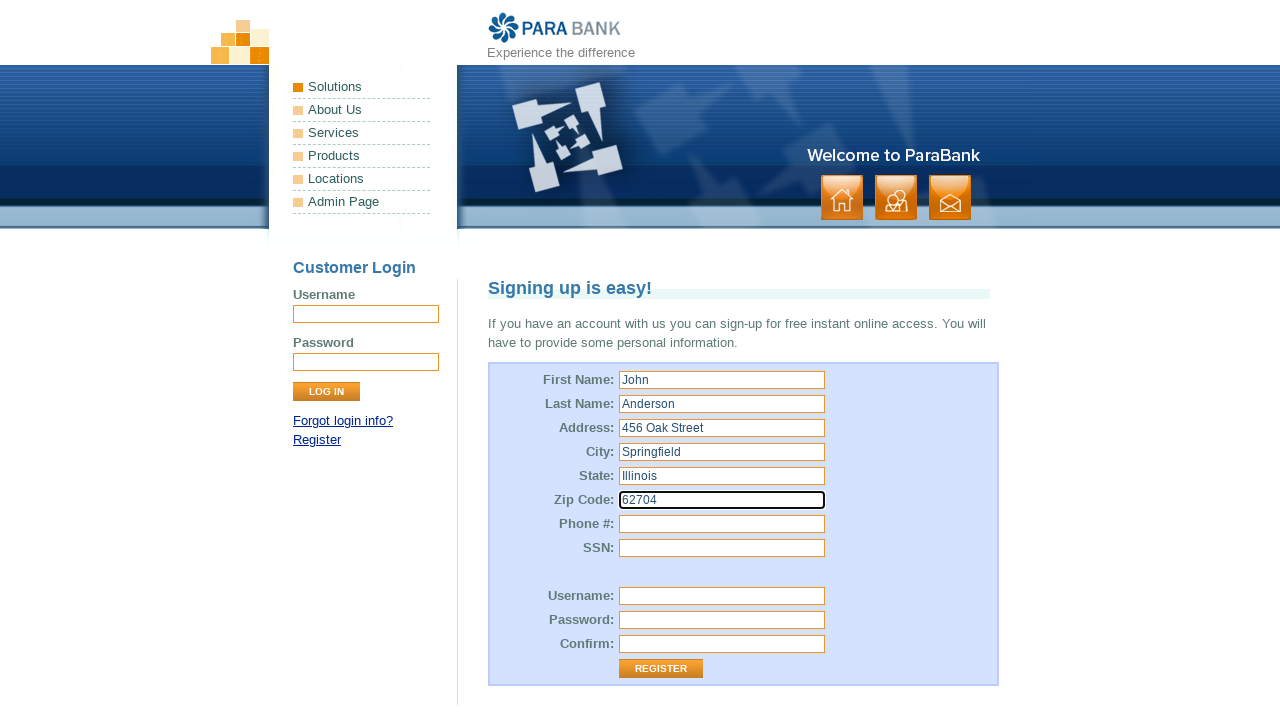

Filled phone number field with '555-987-6543' on input[id='customer.phoneNumber']
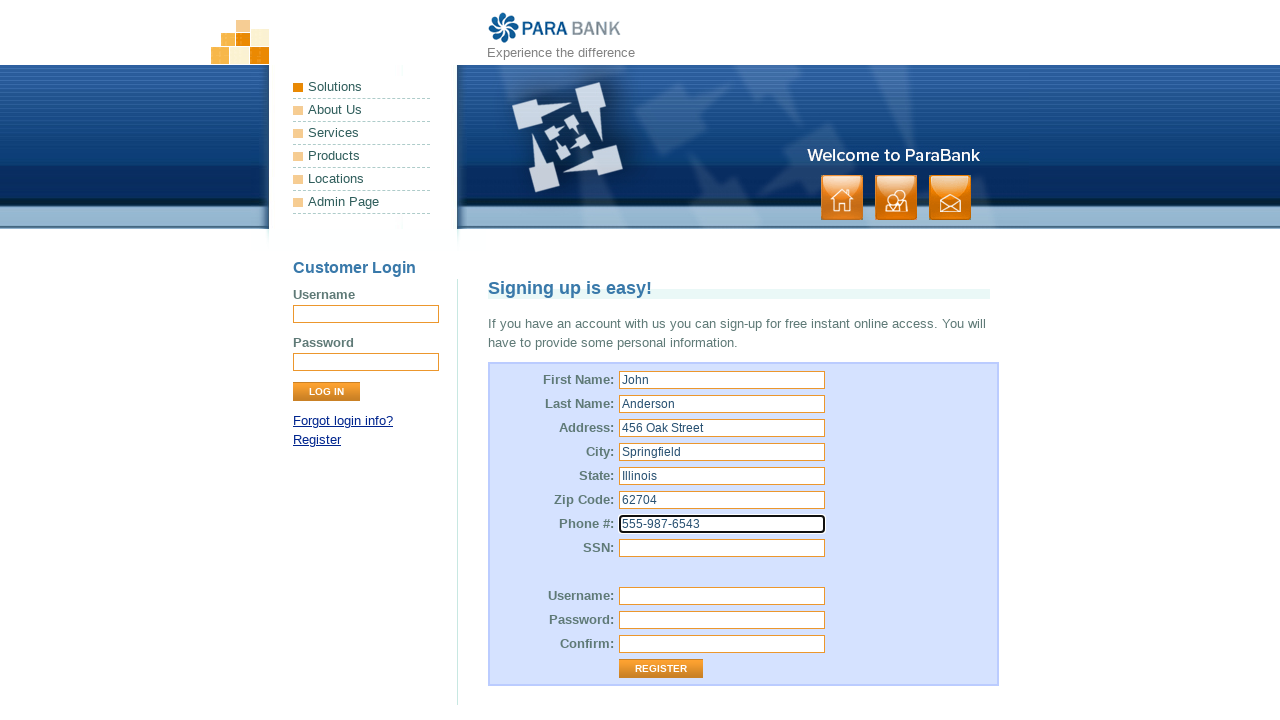

Filled SSN field with '123-45-6789' on input[id='customer.ssn']
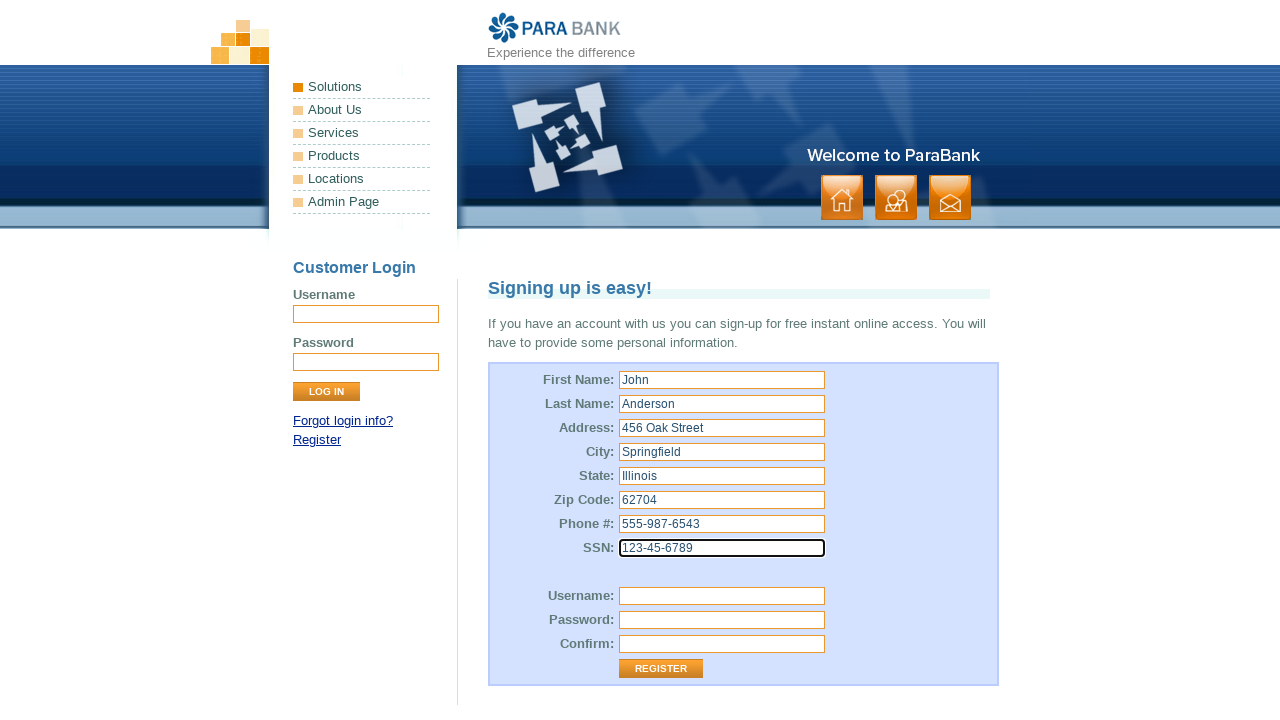

Filled username field with 'johndoe2024' on input[id='customer.username']
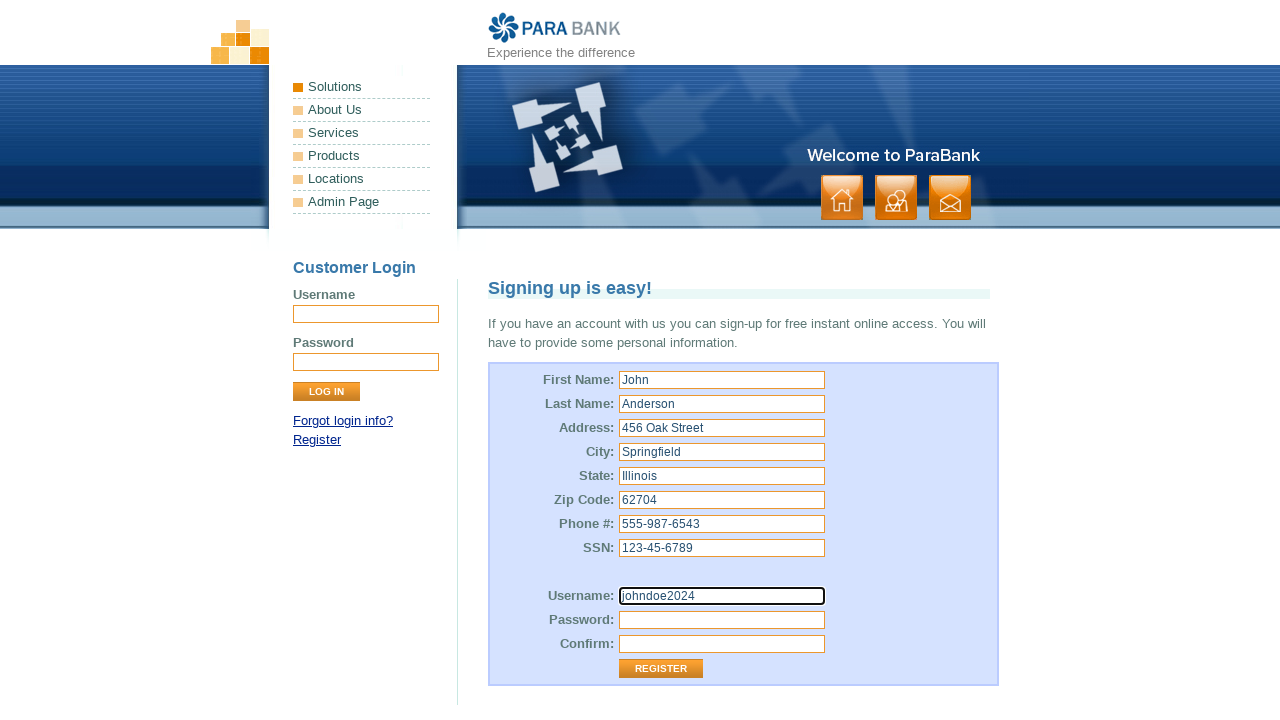

Filled password field with 'SecurePass456!' on input[id='customer.password']
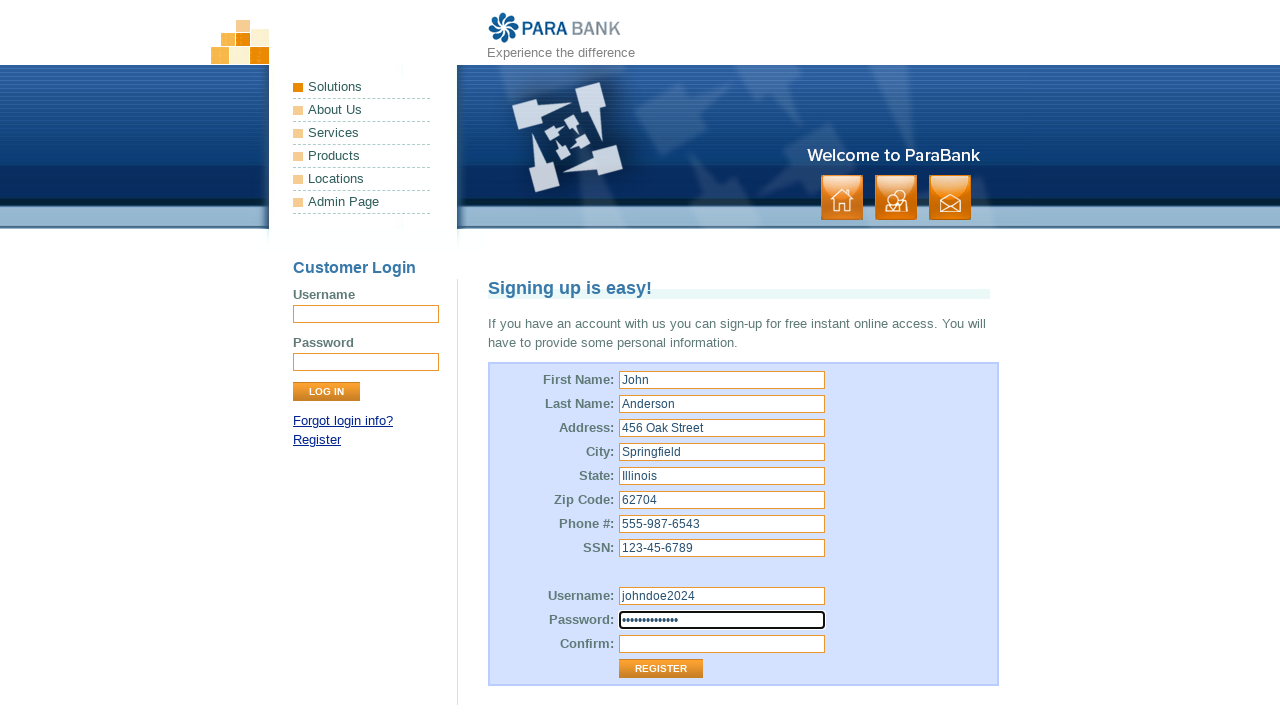

Filled repeated password field with 'SecurePass456!' on input[id='repeatedPassword']
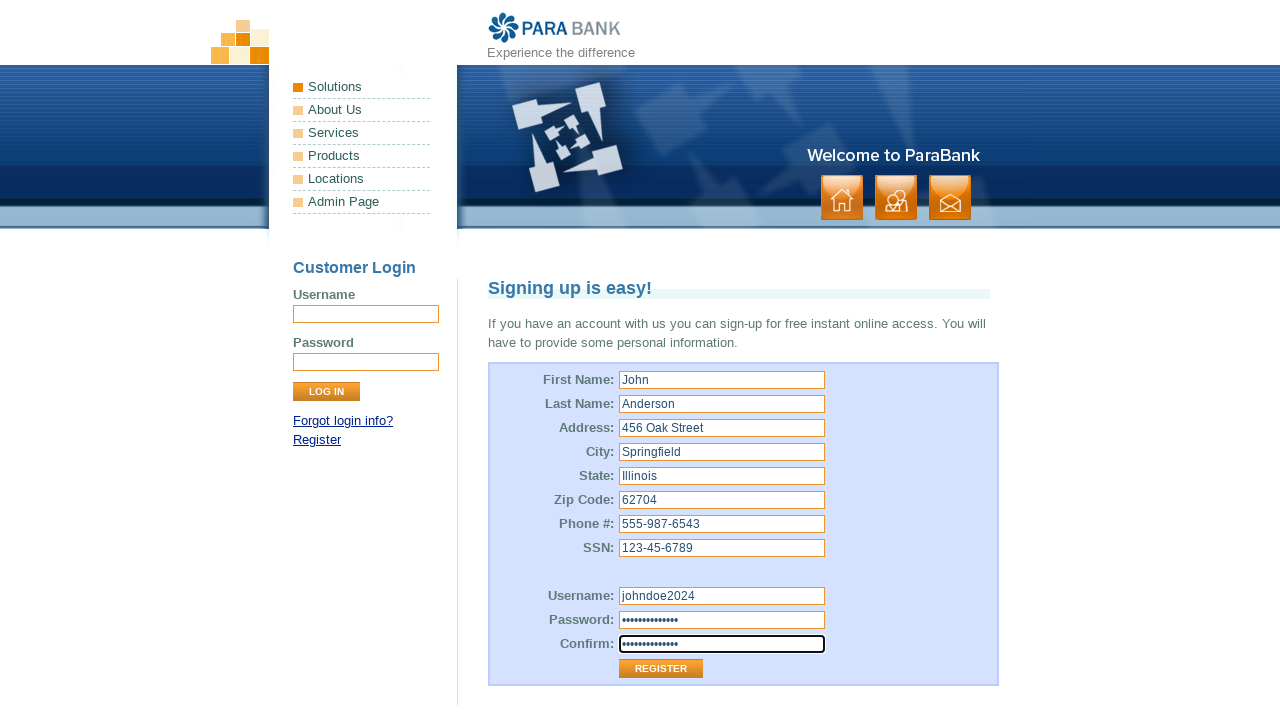

Clicked Register button to submit registration form at (661, 669) on input[value='Register']
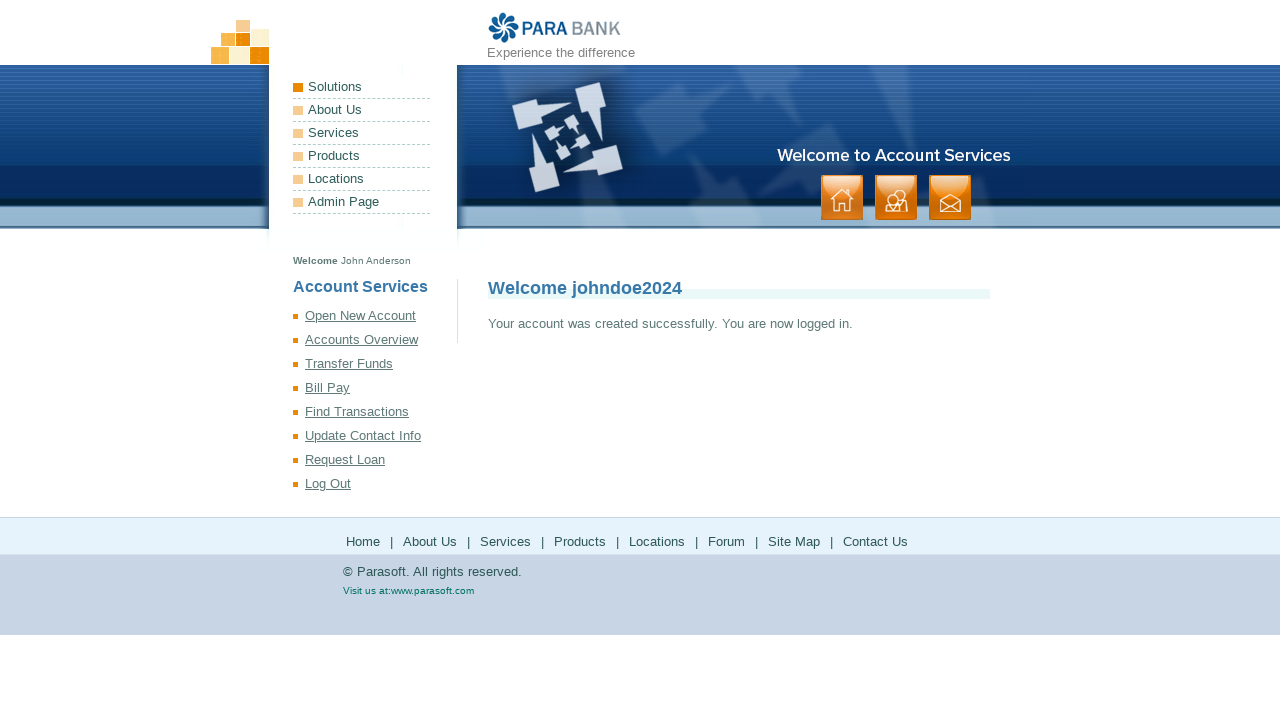

Verified successful registration message appeared
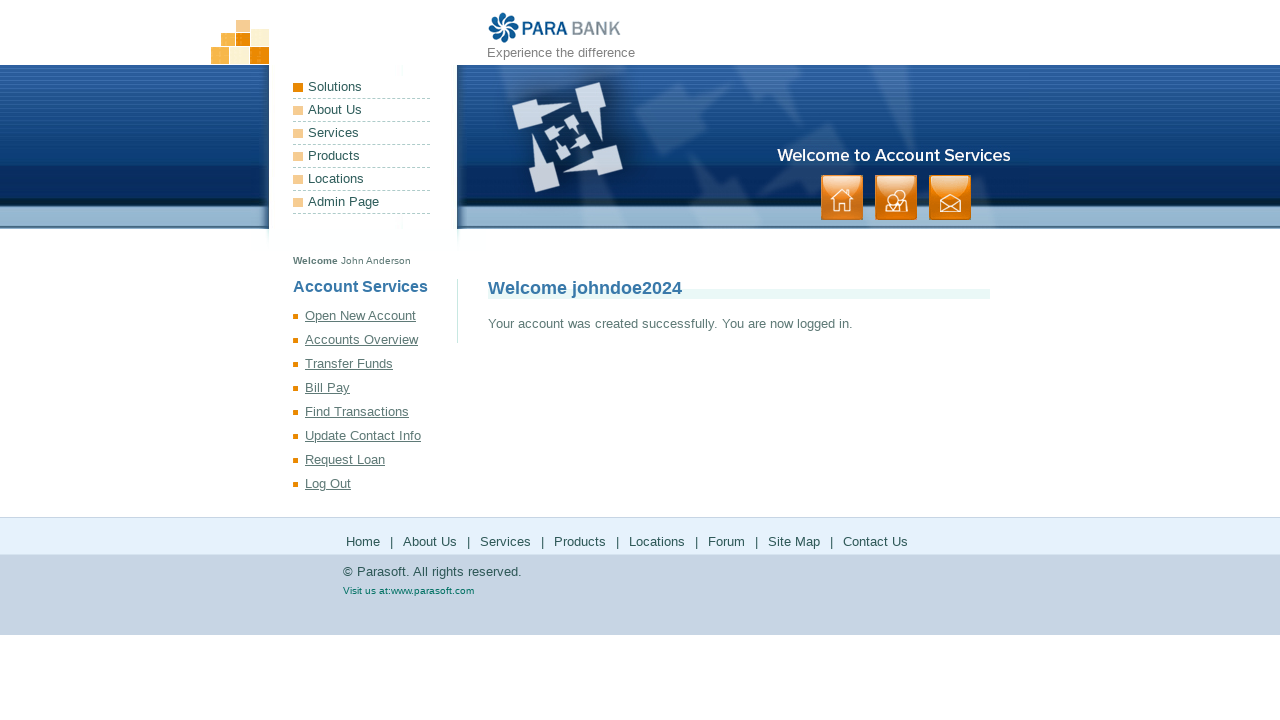

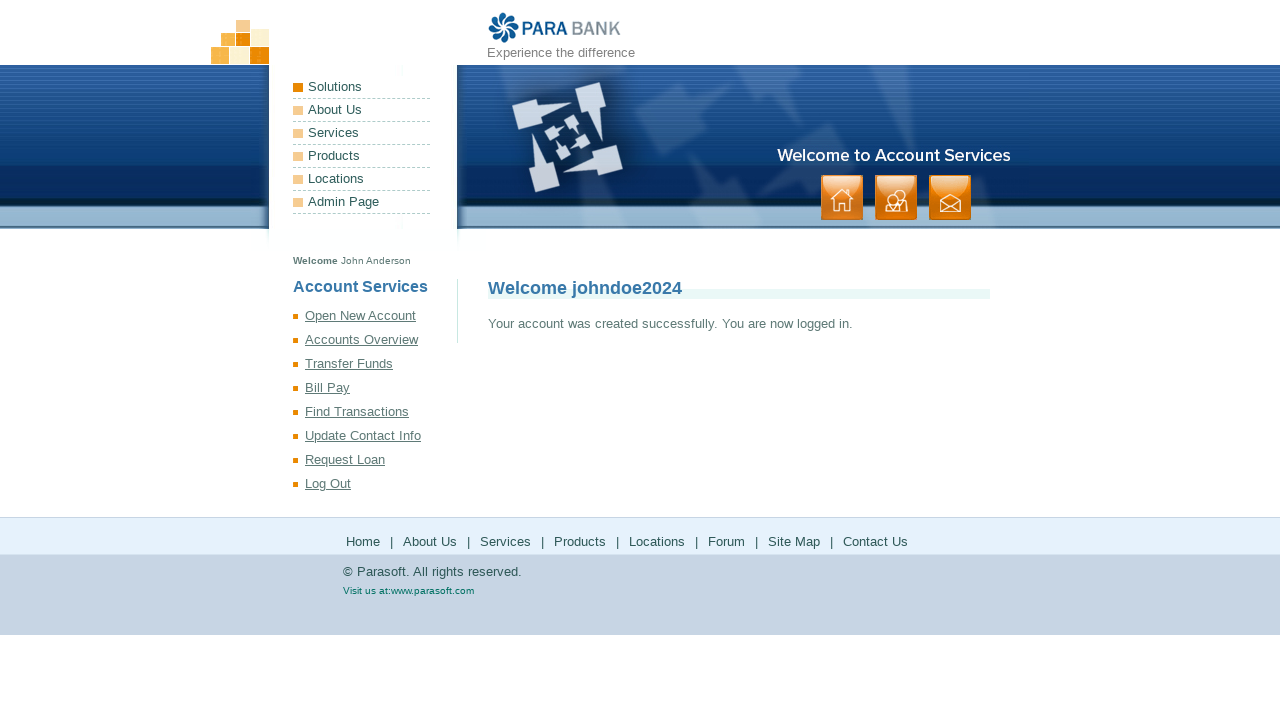